Tests data table sorting in ascending order by clicking the dues column header using CSS class selectors (with data attributes)

Starting URL: http://the-internet.herokuapp.com/tables

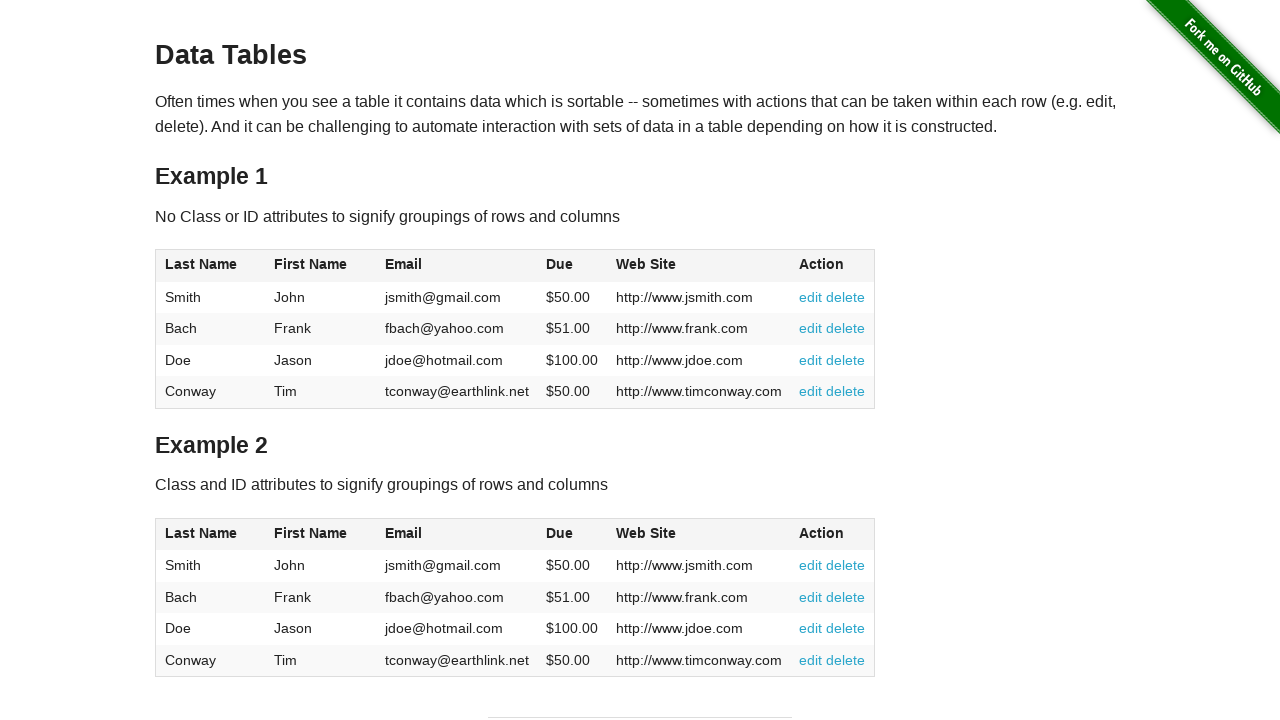

Clicked the dues column header to sort in ascending order at (560, 533) on #table2 thead .dues
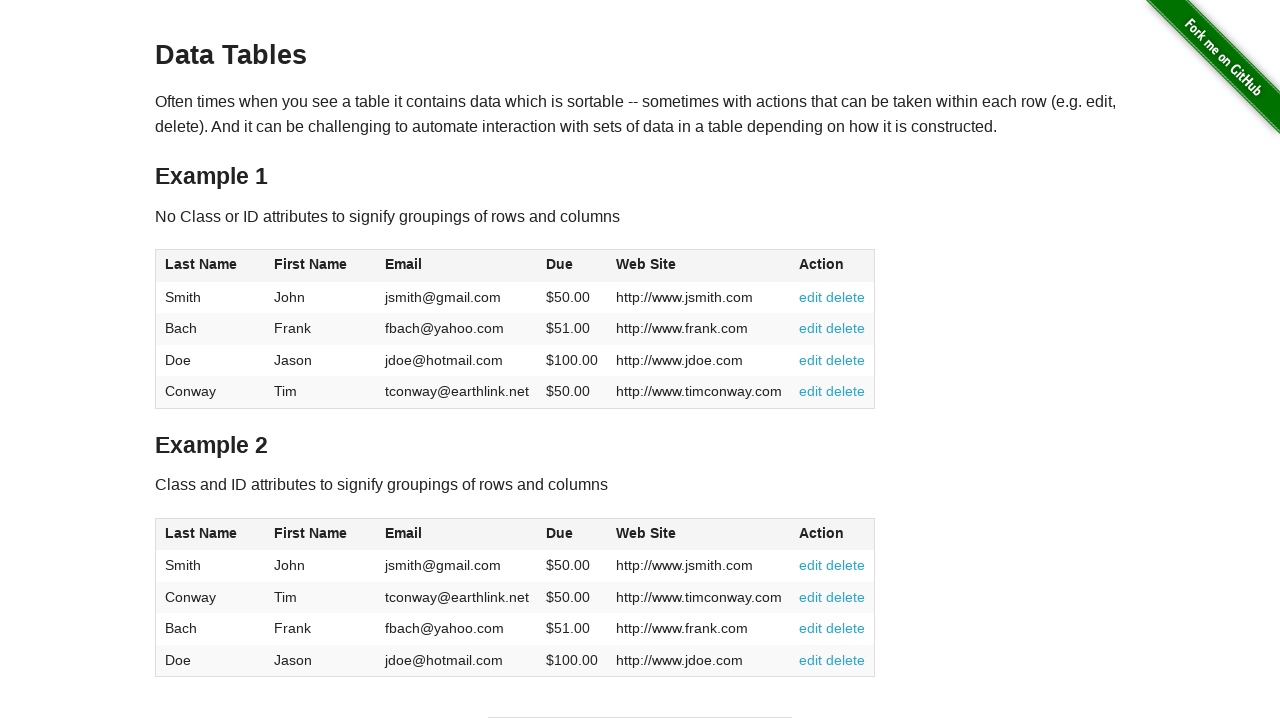

Waited for sorted data to be present in the dues column
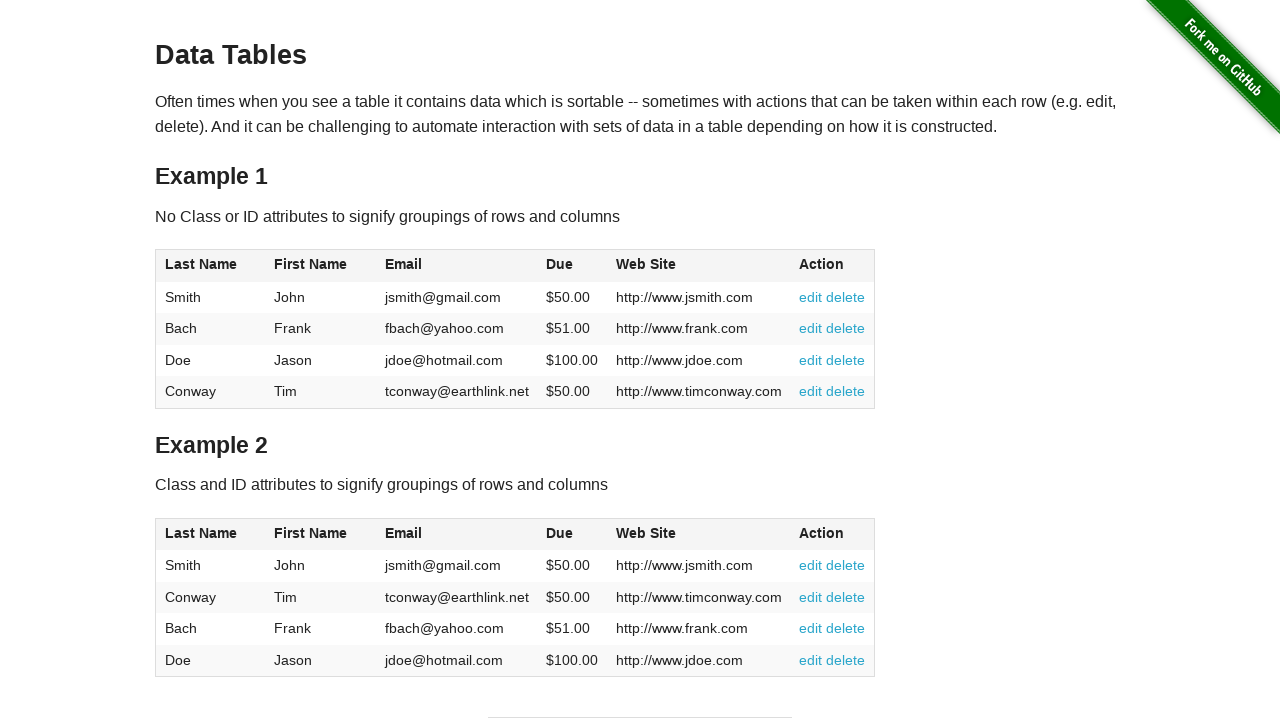

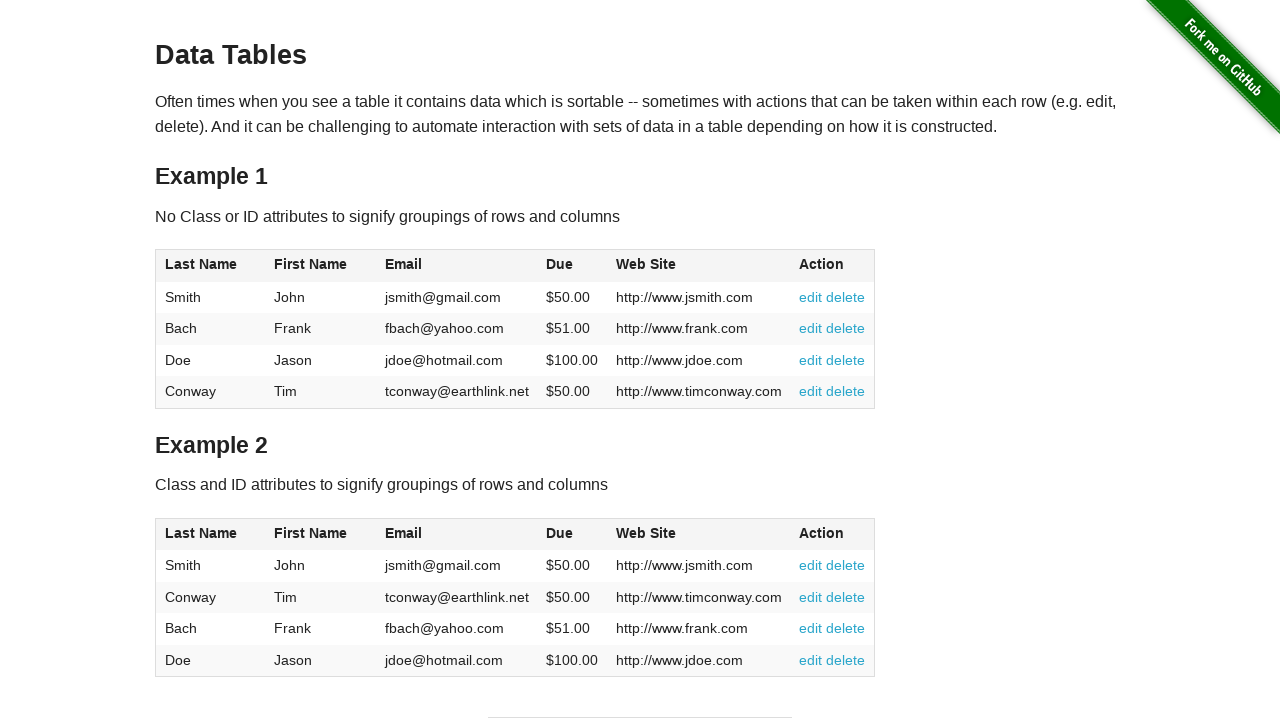